Tests text input functionality by entering text in a field and verifying that a button's text updates accordingly

Starting URL: http://uitestingplayground.com/textinput

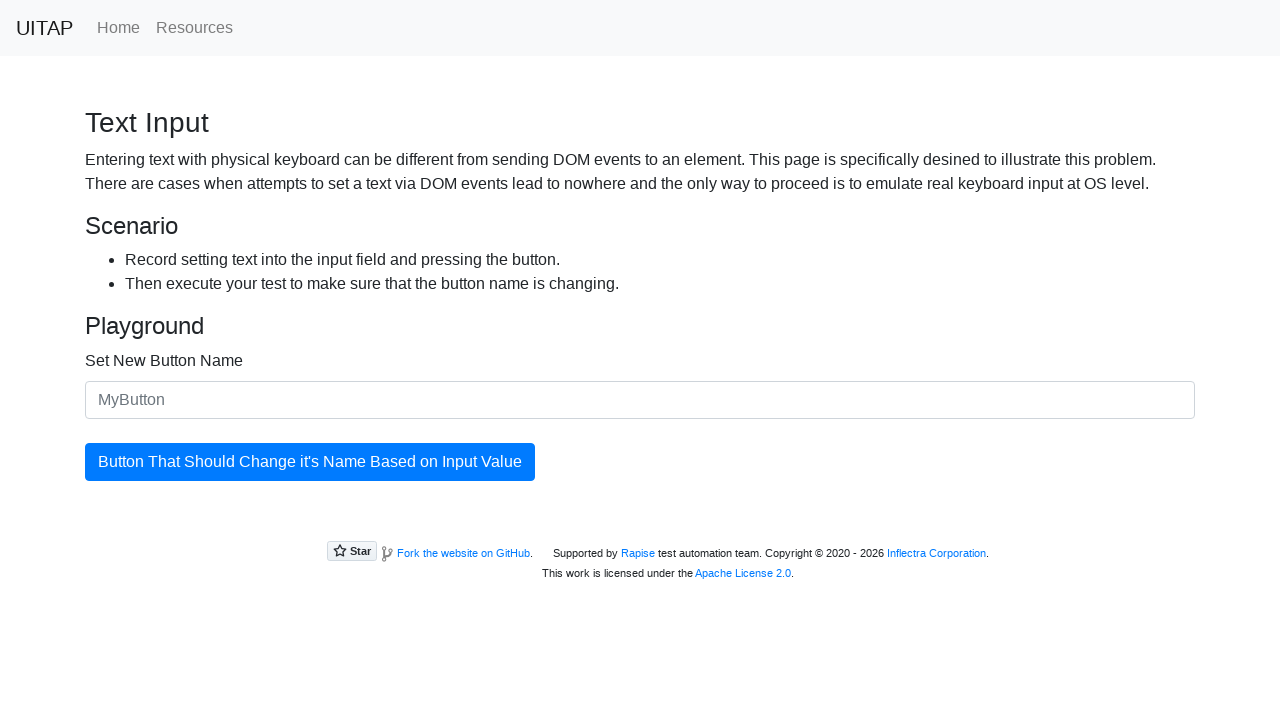

Filled input field with 'SkyPro' on #newButtonName
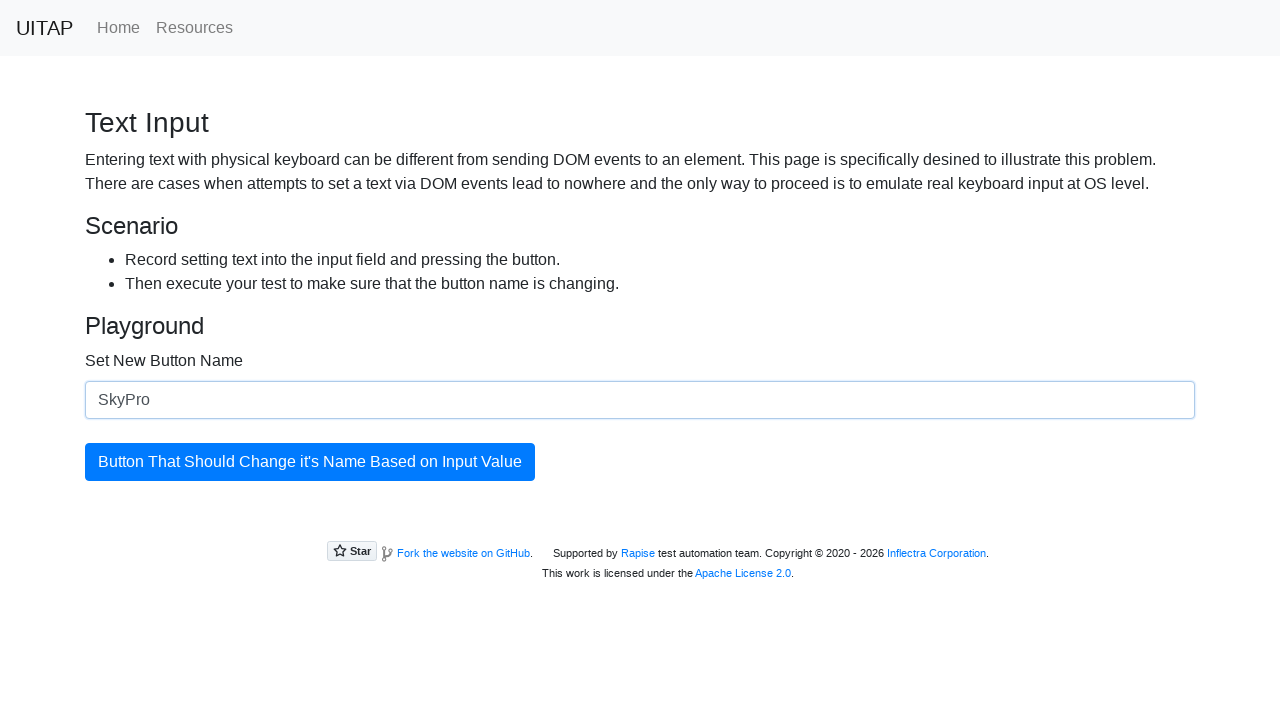

Clicked the updating button at (310, 462) on #updatingButton
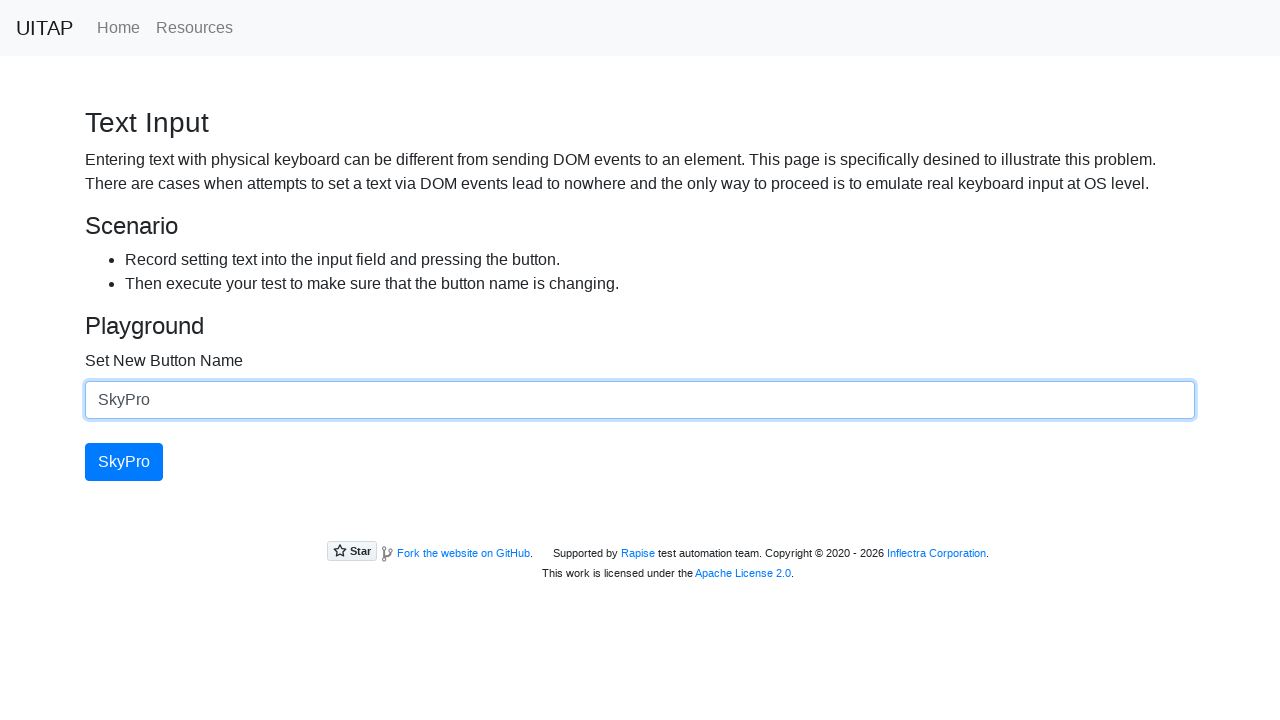

Button text updated to 'SkyPro'
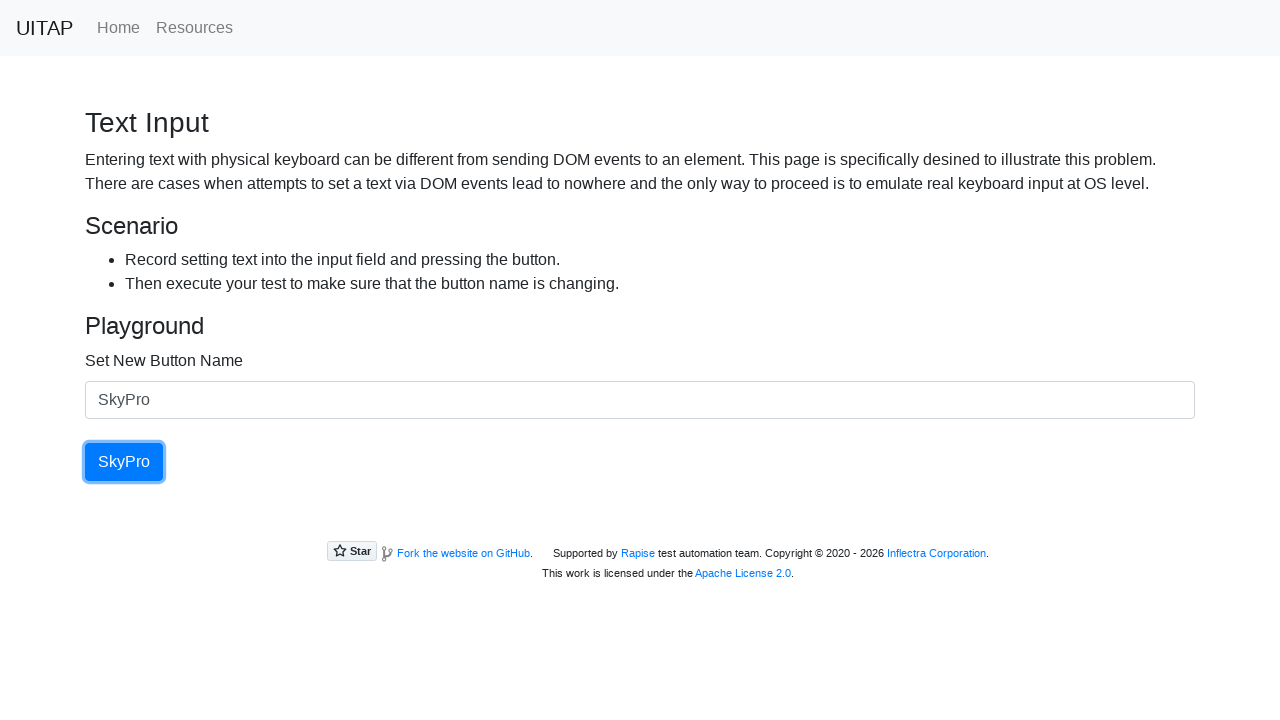

Verified button text is 'SkyPro'
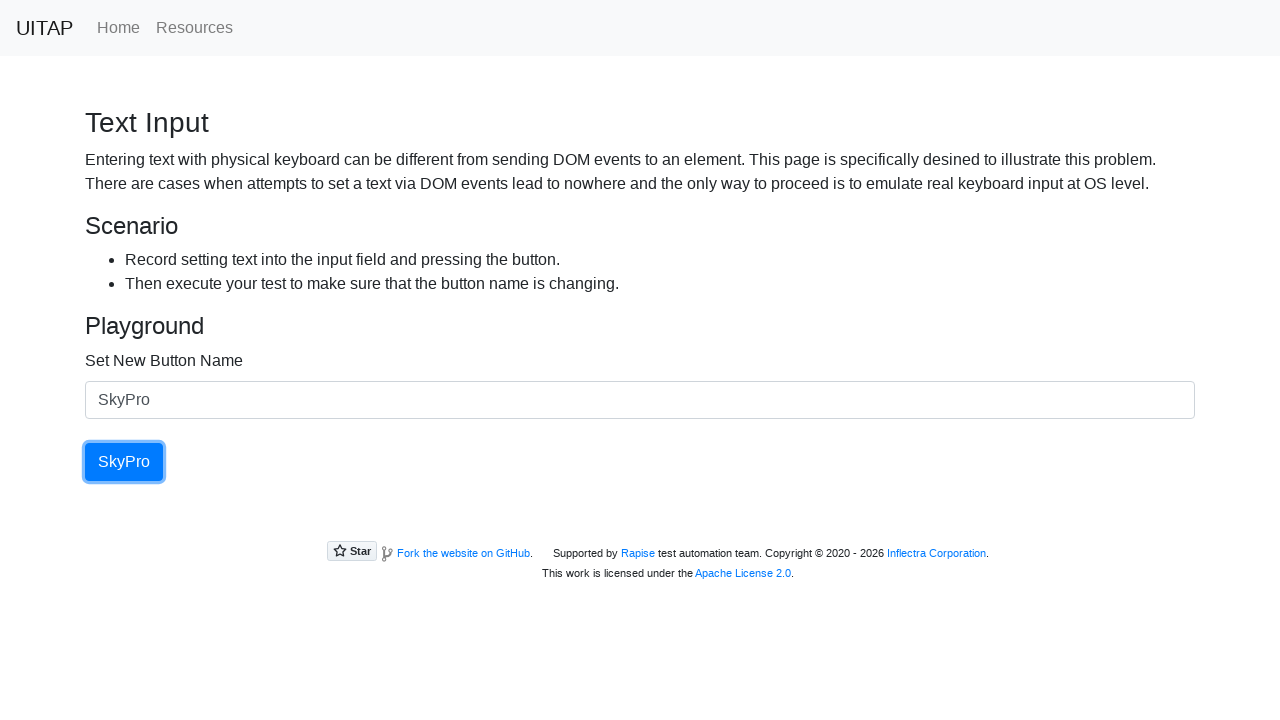

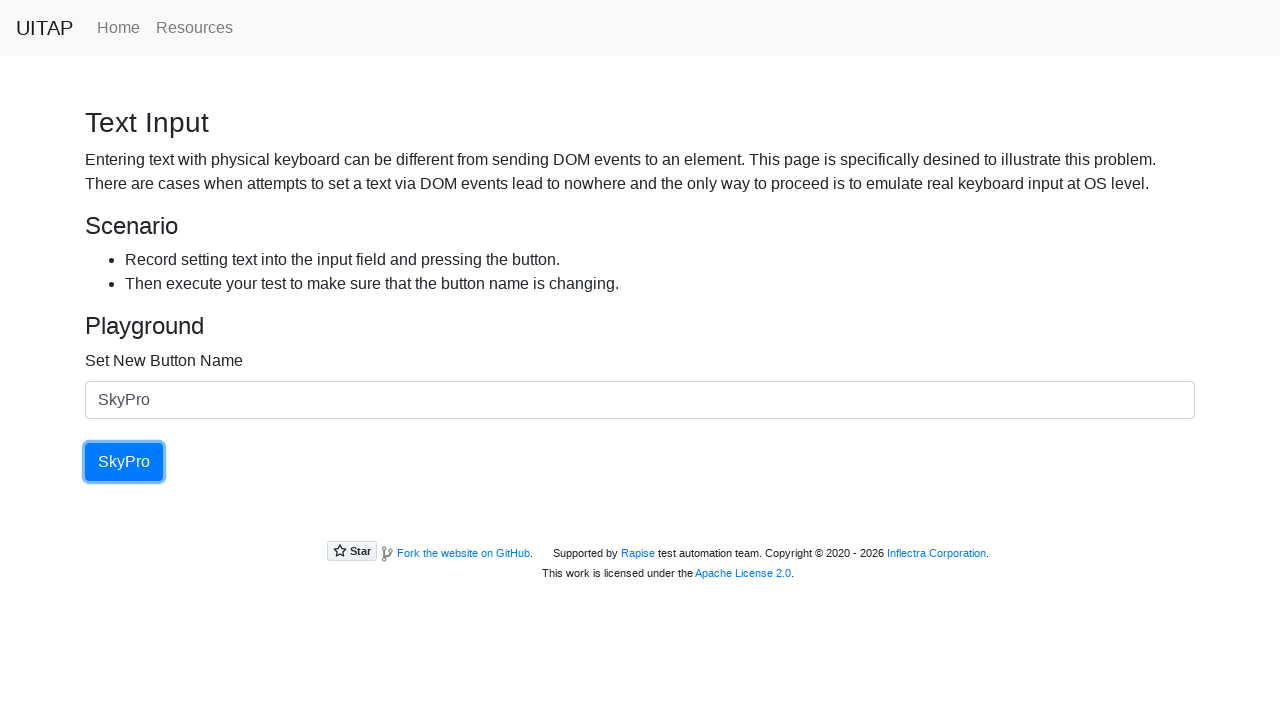